Tests accepting a JavaScript alert popup on the SweetAlert demo page by clicking a preview button and accepting the alert dialog

Starting URL: https://sweetalert.js.org/

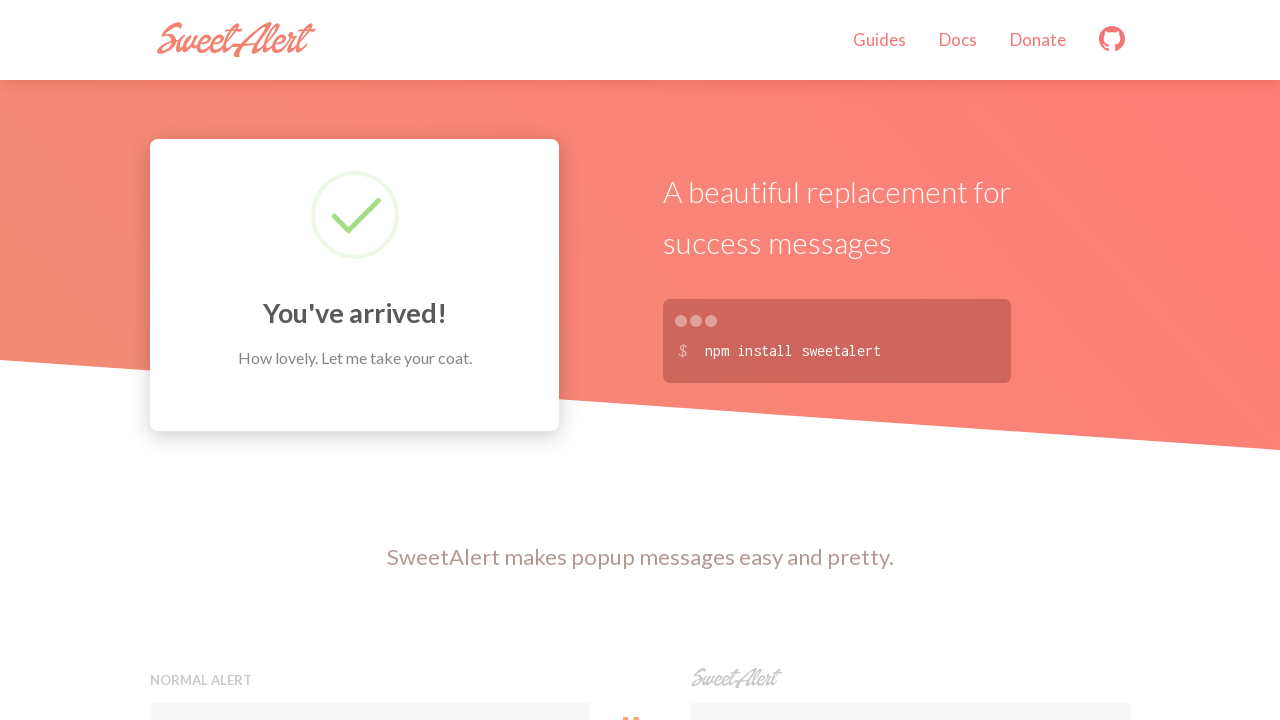

Clicked the first preview button to trigger the SweetAlert popup at (370, 360) on (//button[@class='preview'])[1]
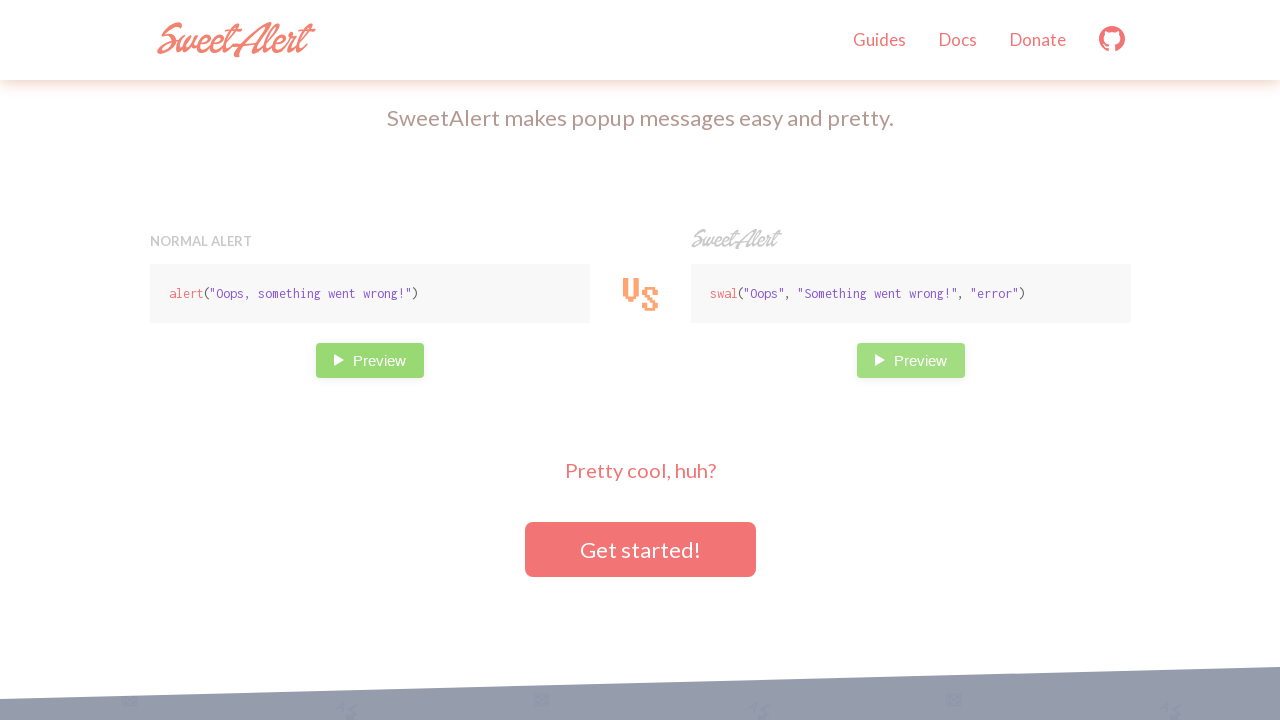

Set up dialog handler to accept JavaScript alerts
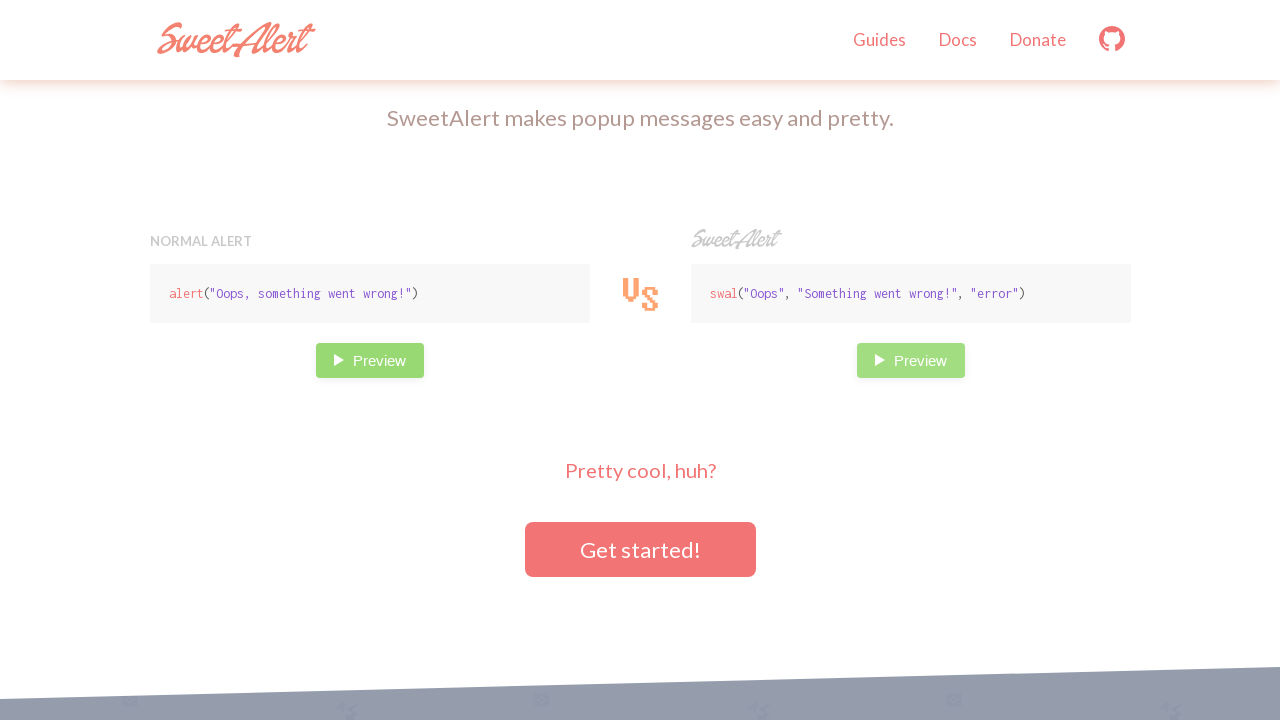

Waited for dialog to be processed
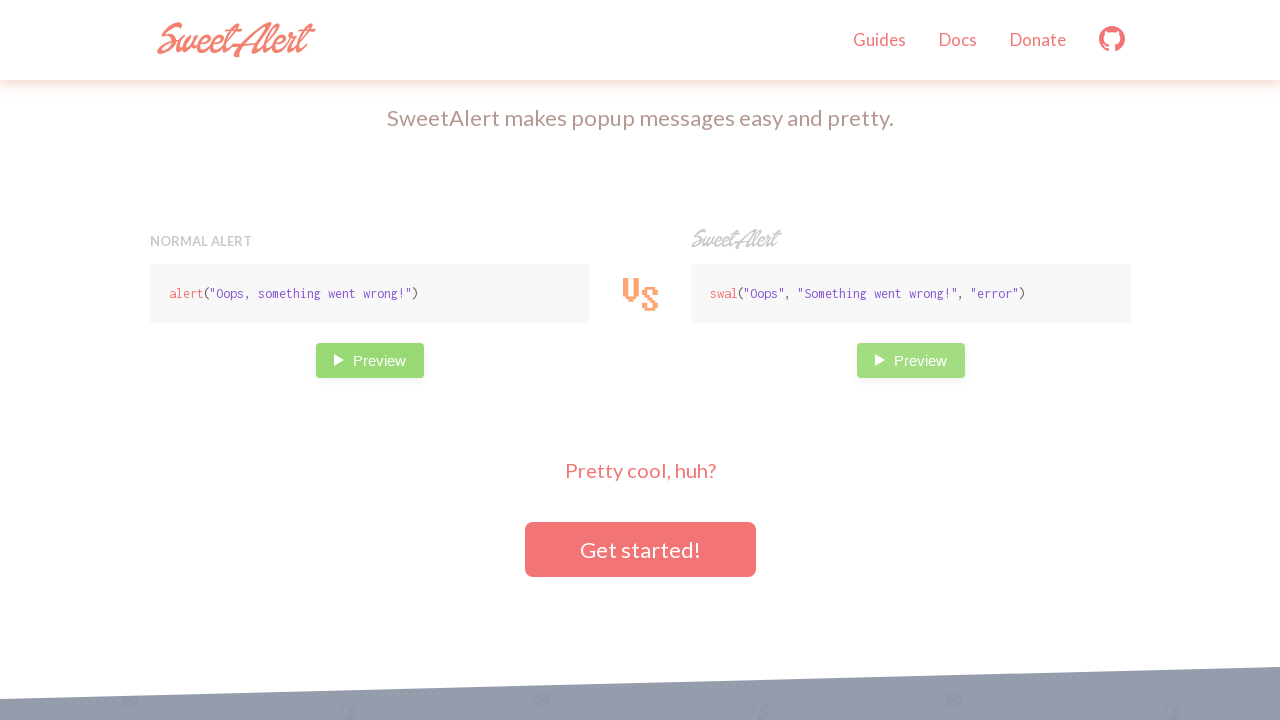

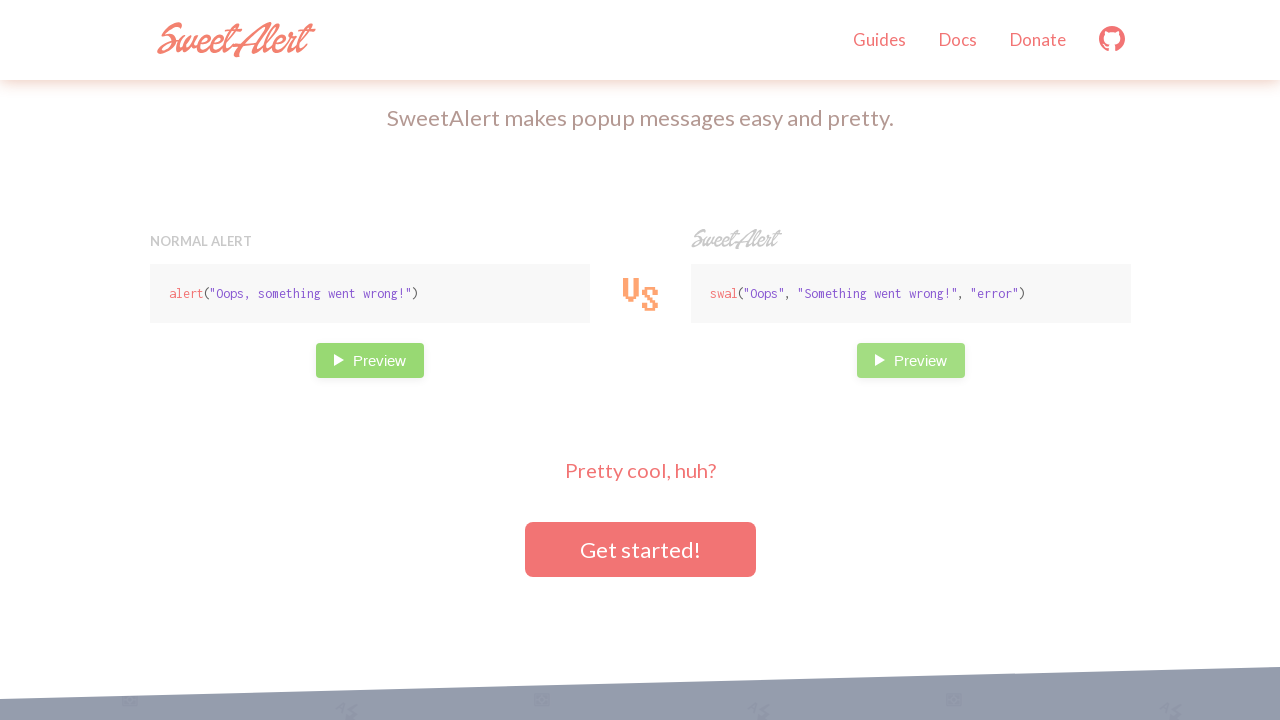